Tests product page functionality by navigating to the Product page and adding multiple products to the cart with different quantities (Product 1: 2 items, Product 2: 3 items, Product 3: 1 item).

Starting URL: https://material.playwrightvn.com/

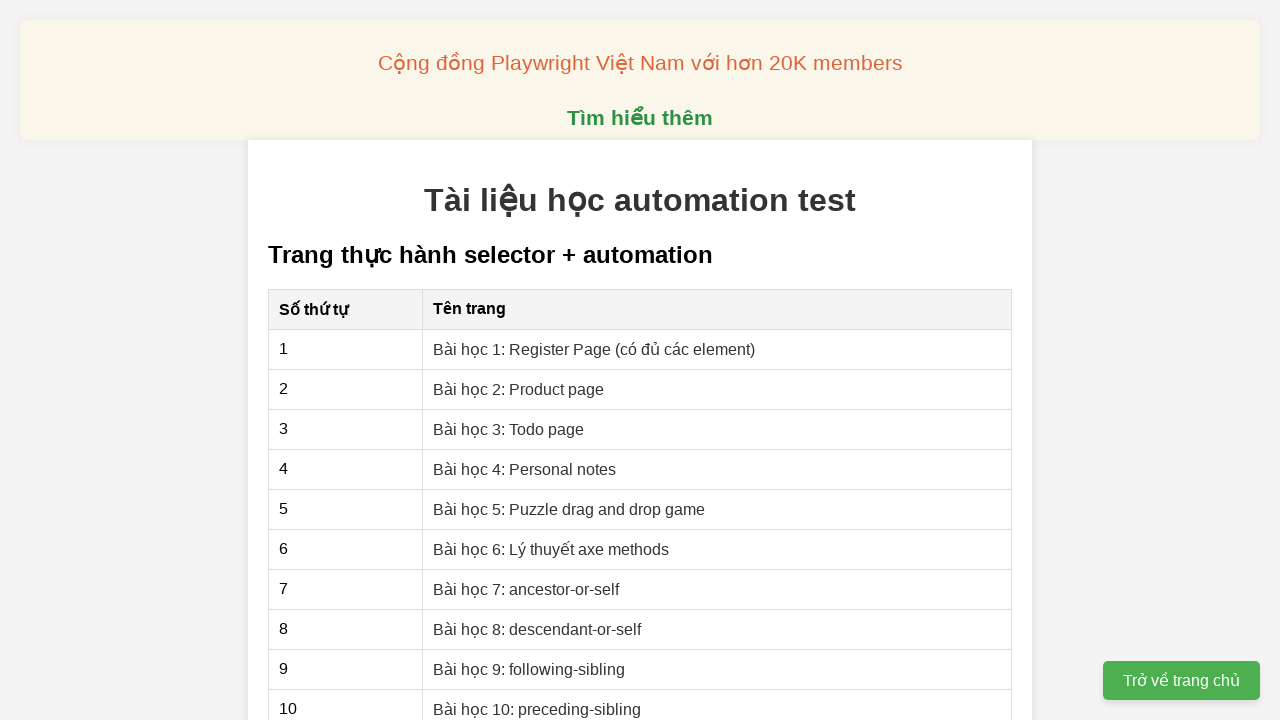

Clicked on 'Bài học 2: Product page' link to navigate to product page at (519, 389) on internal:role=link[name="Bài học 2: Product page"i]
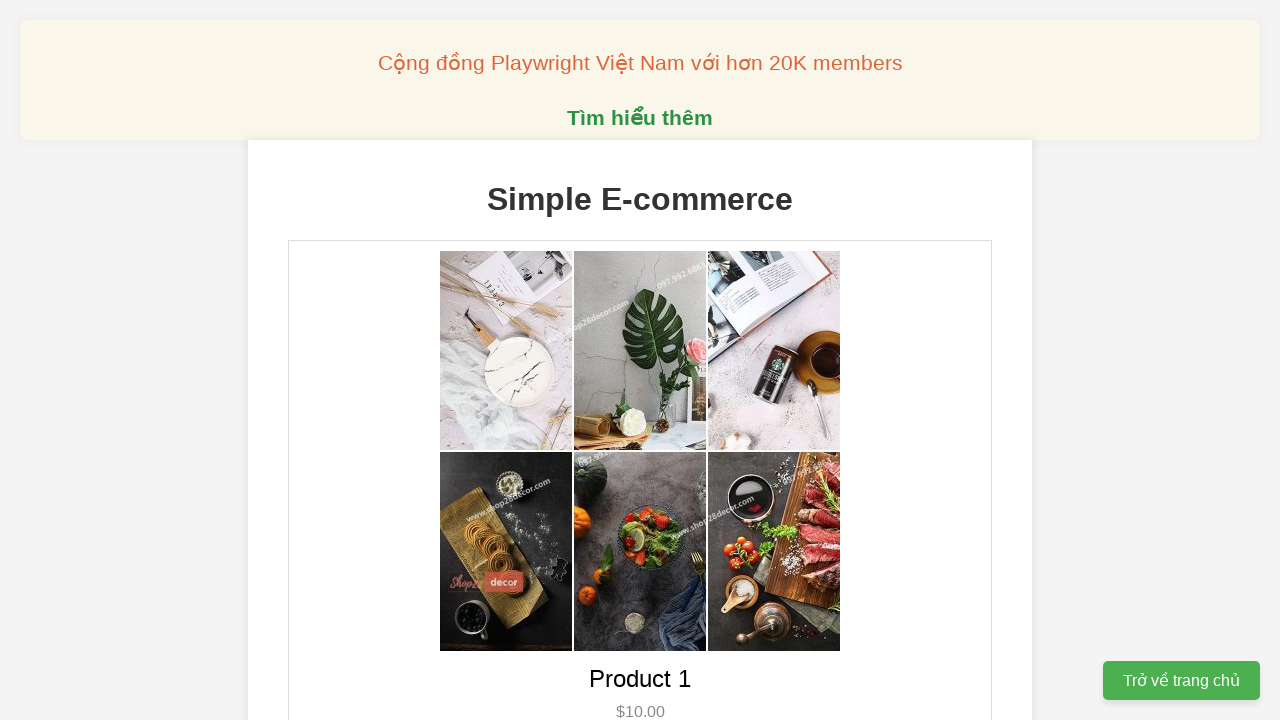

Added Product 1 to cart 2 times at (640, 360) on xpath=//div[text()='Product 1']/following-sibling::button
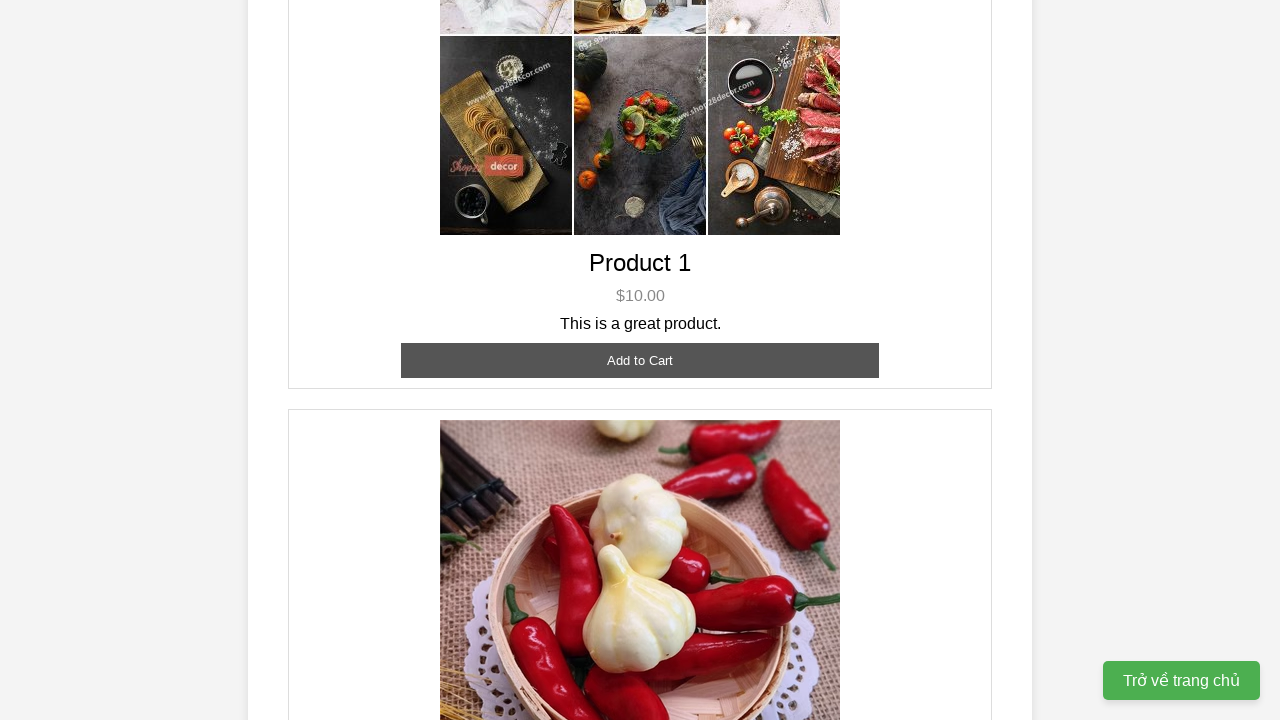

Added Product 2 to cart 3 times at (640, 360) on xpath=//div[text()='Product 2']/following-sibling::button
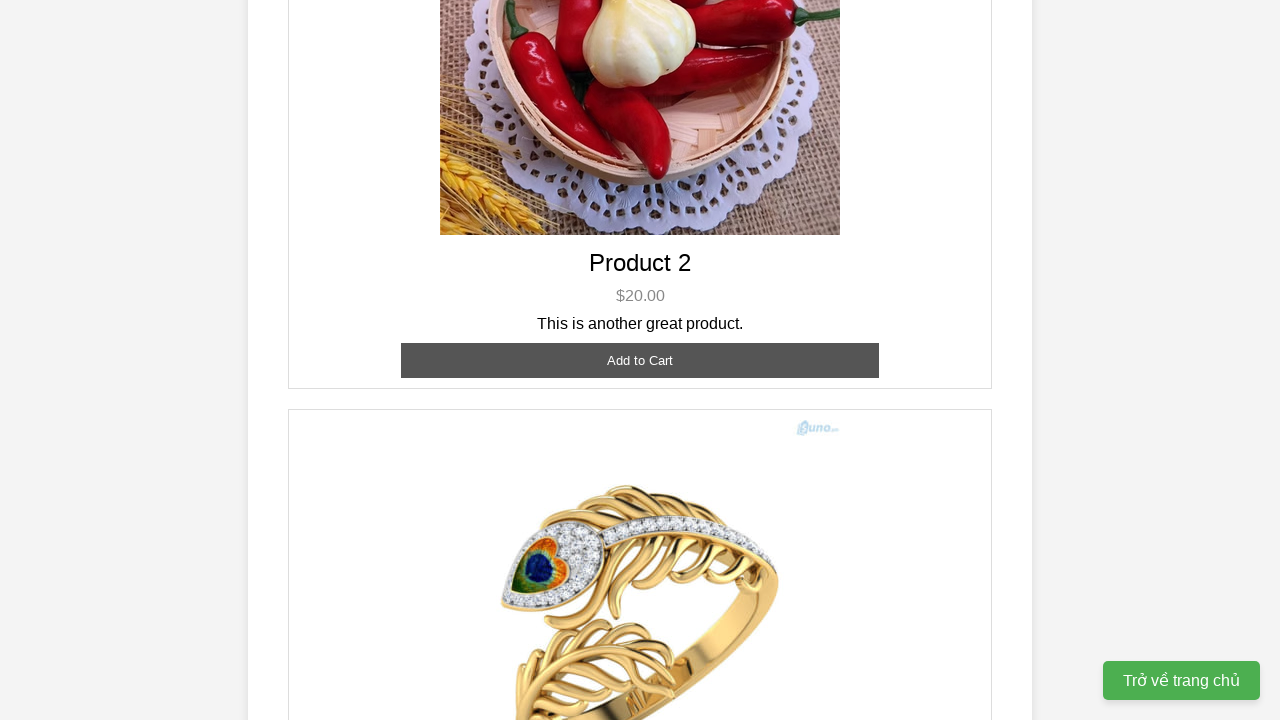

Added Product 3 to cart 1 time at (640, 388) on xpath=//div[text()='Product 3']/following-sibling::button
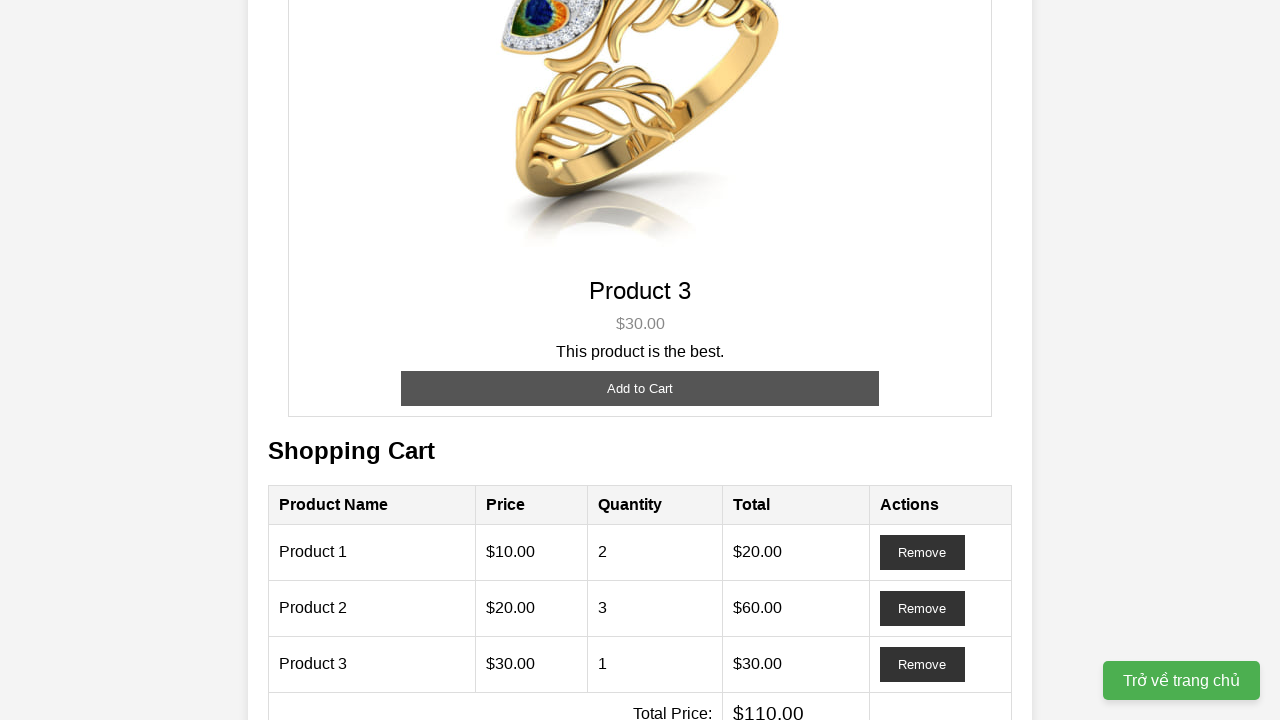

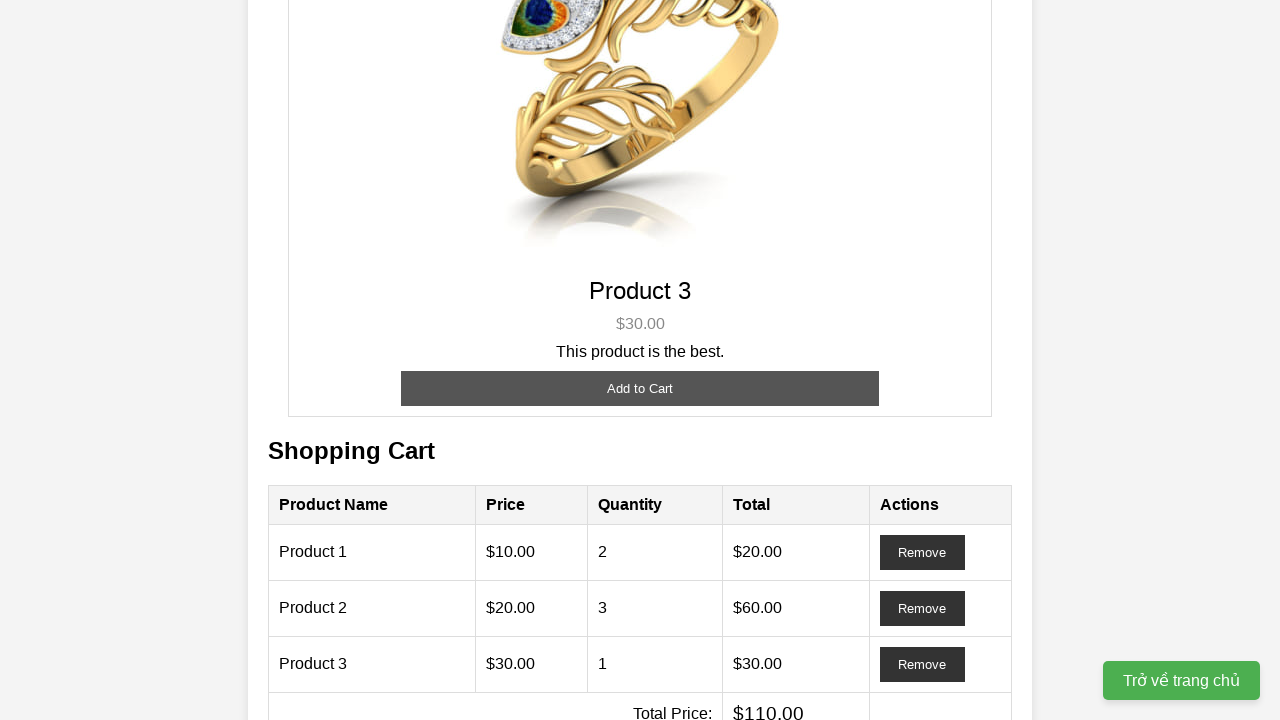